Tests various dropdown selection methods including selecting by index, value, and visible text, as well as multi-select dropdowns and date selection

Starting URL: https://testcenter.techproeducation.com/index.php?page=dropdown

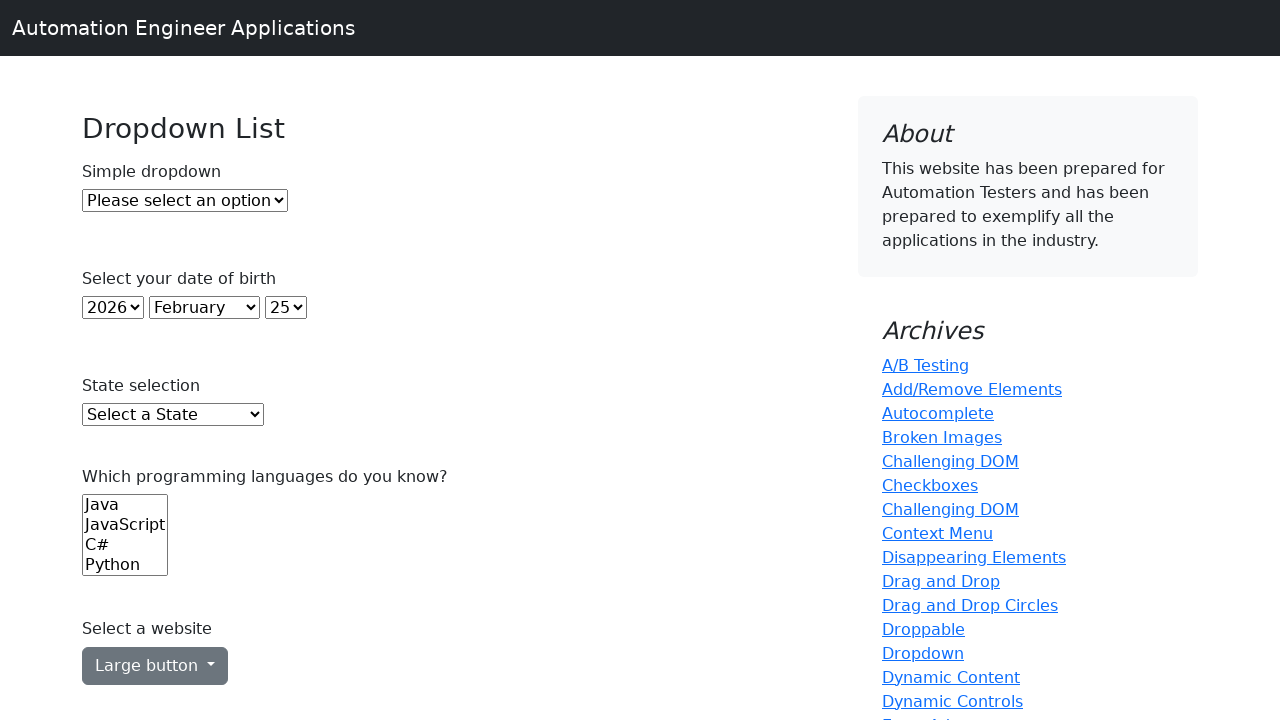

Selected Option 1 from dropdown by index on #dropdown
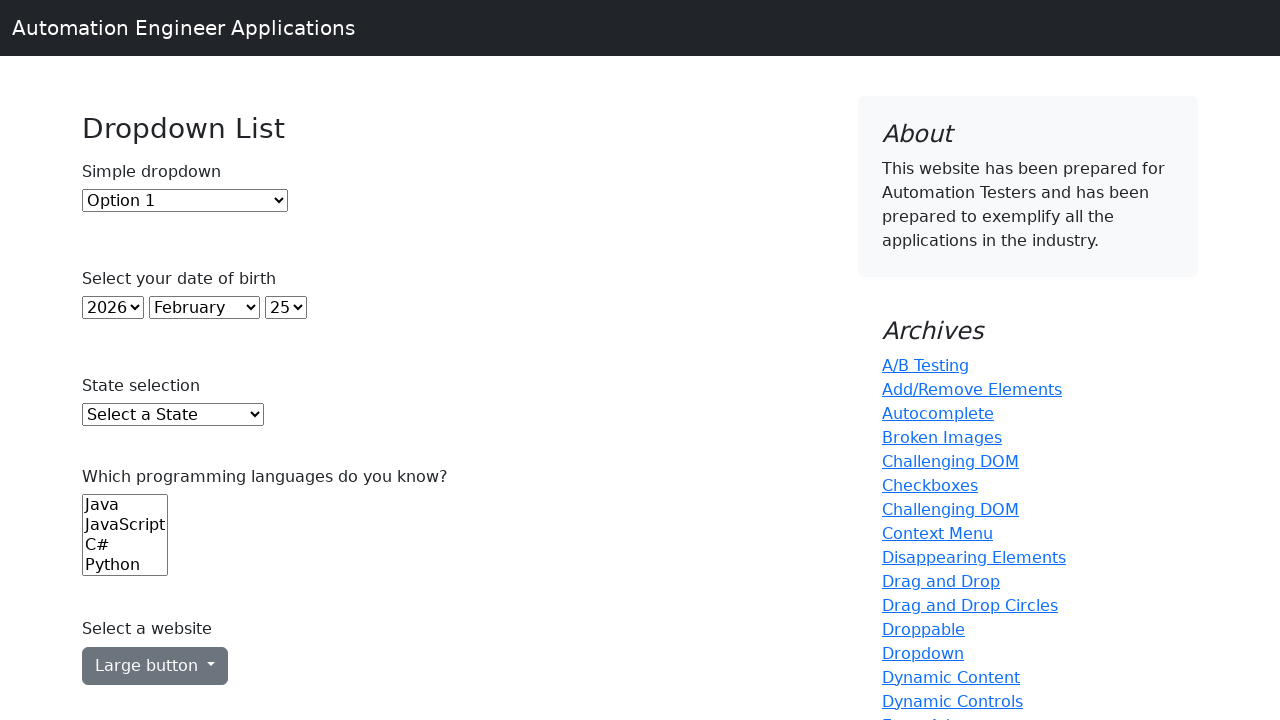

Selected Option 2 from dropdown by value on #dropdown
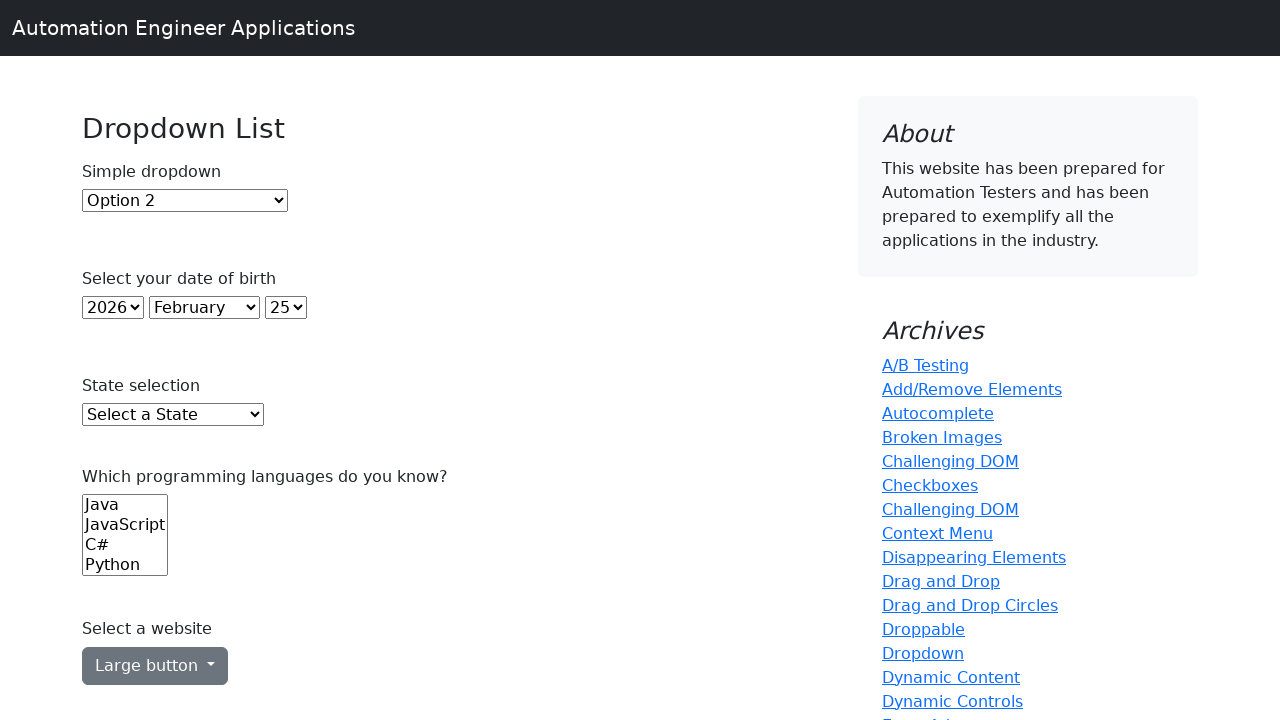

Selected Option 2 from dropdown by visible text on #dropdown
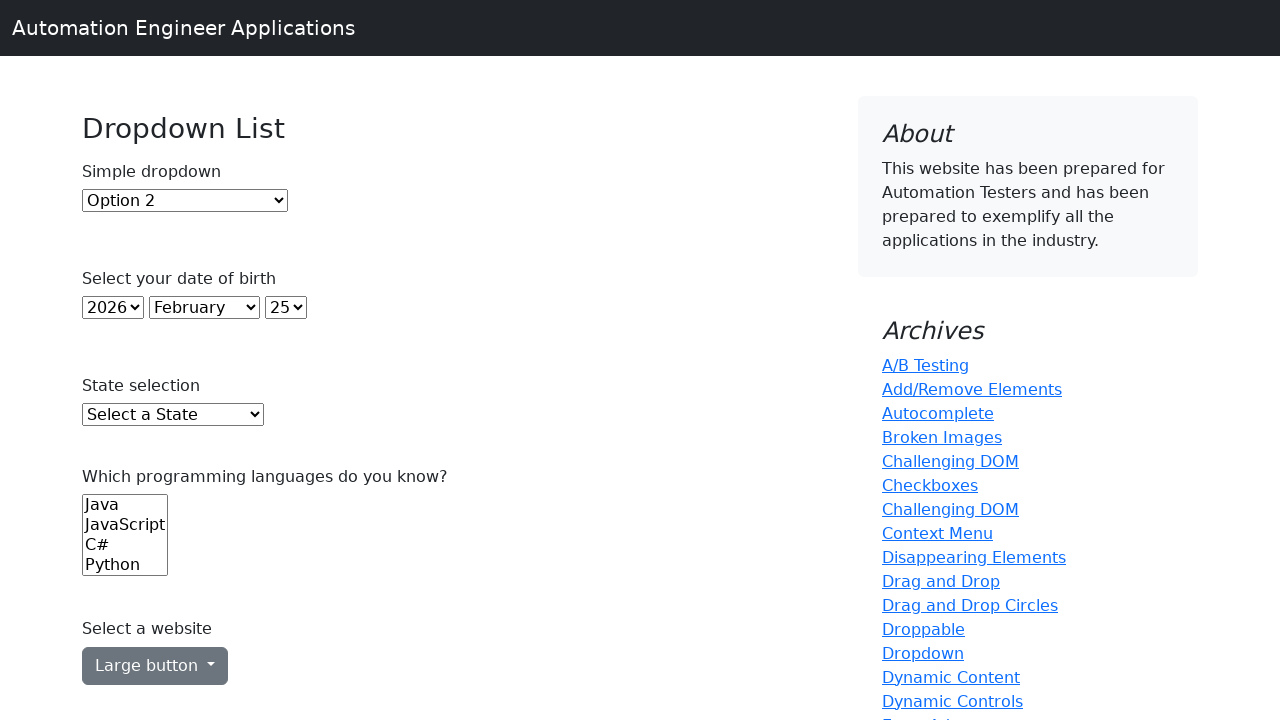

Selected year 1996 from year dropdown on #year
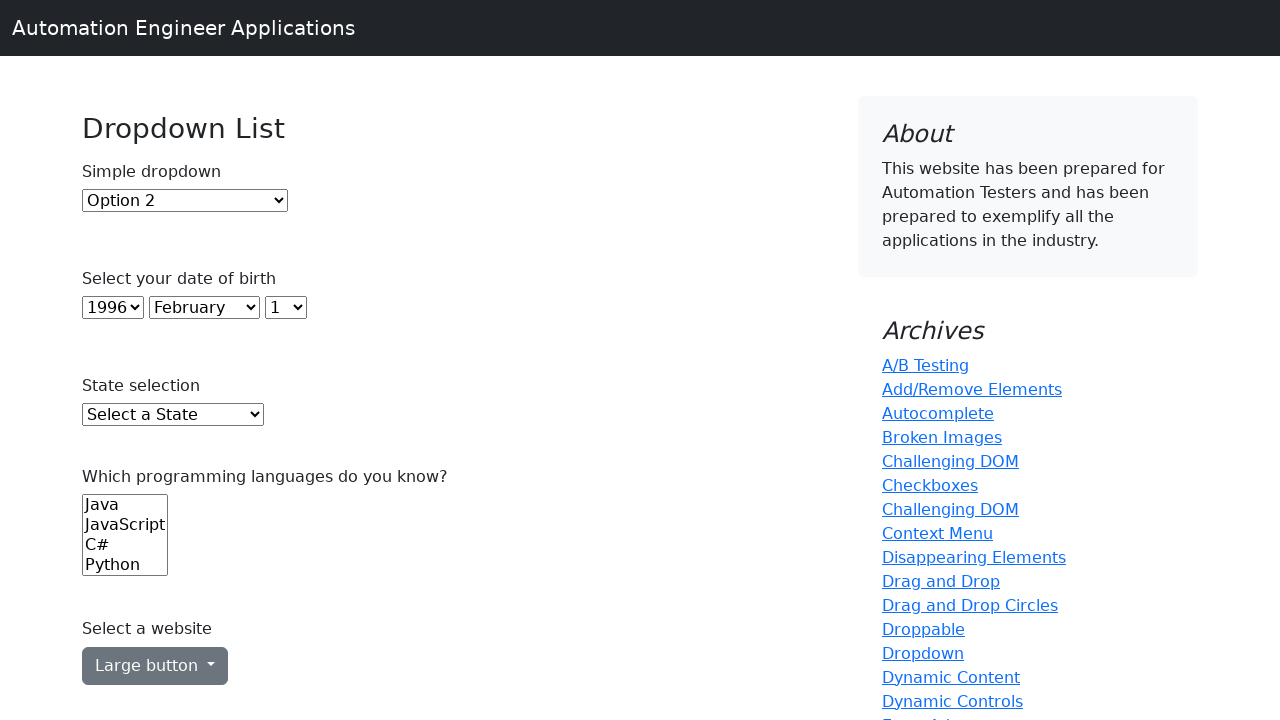

Selected September from month dropdown on #month
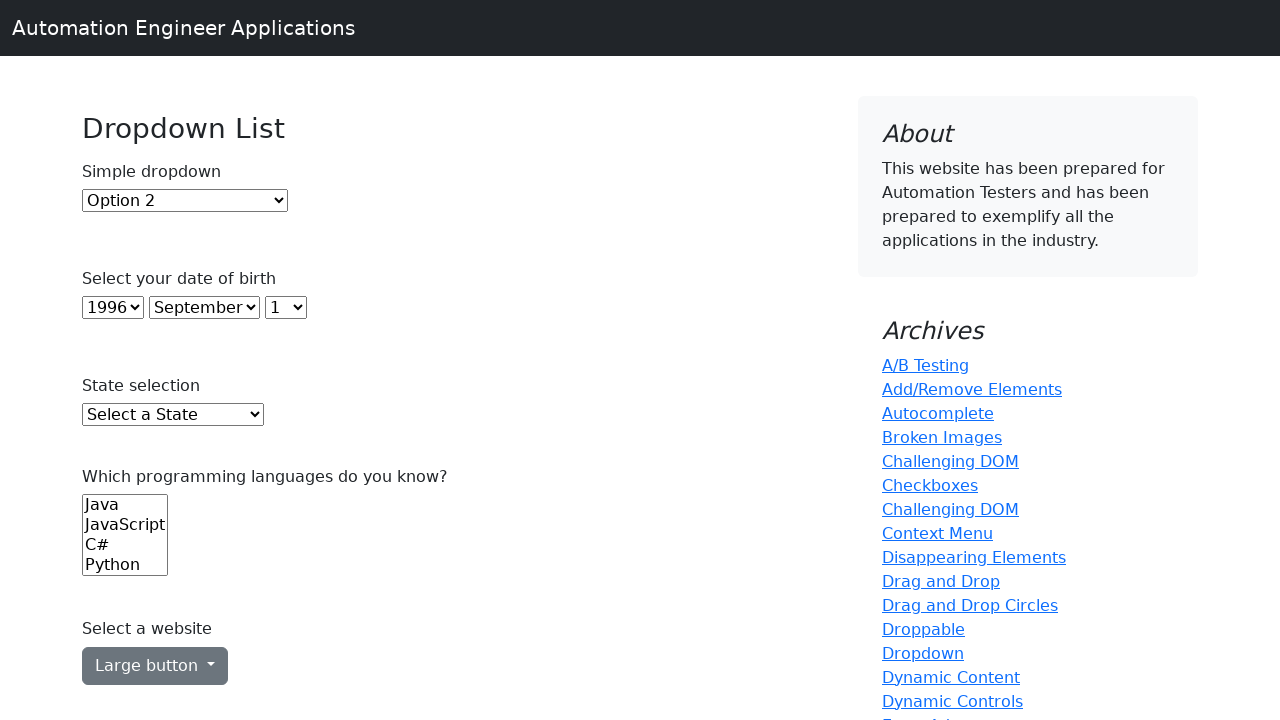

Selected day 14 from day dropdown by index on #day
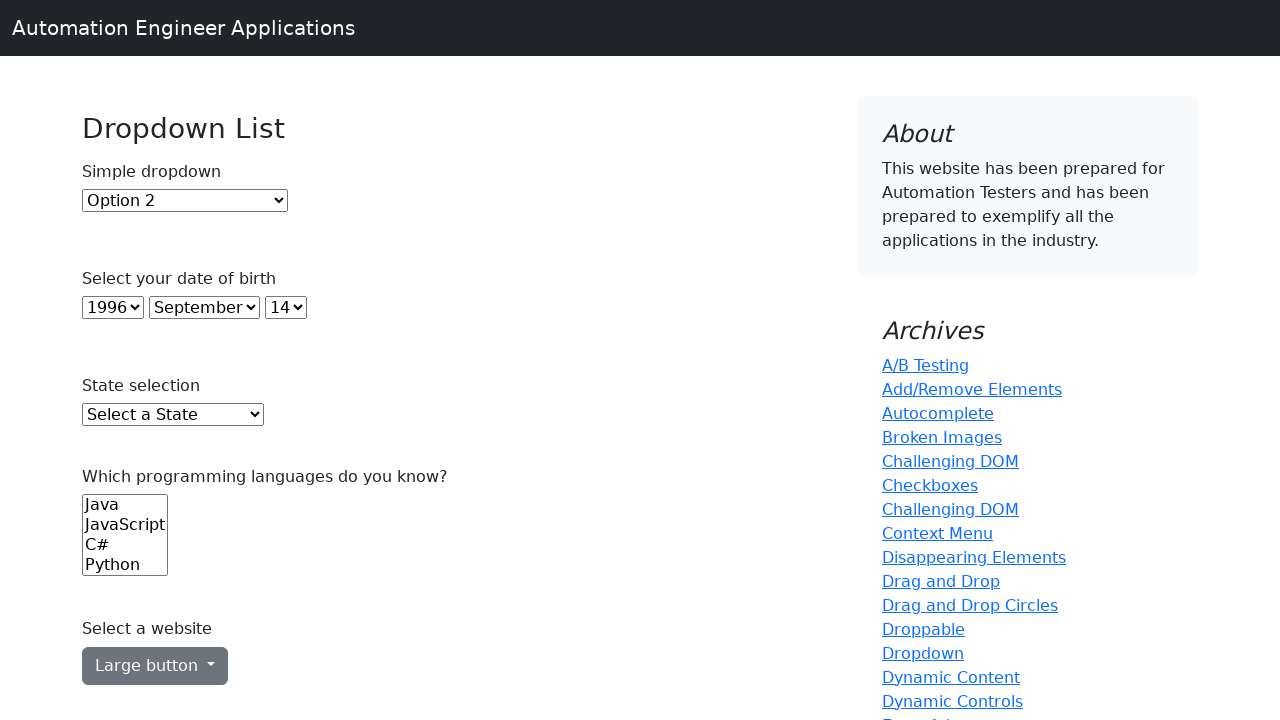

Selected Java and JavaScript from programming languages multi-select on select[name='Languages']
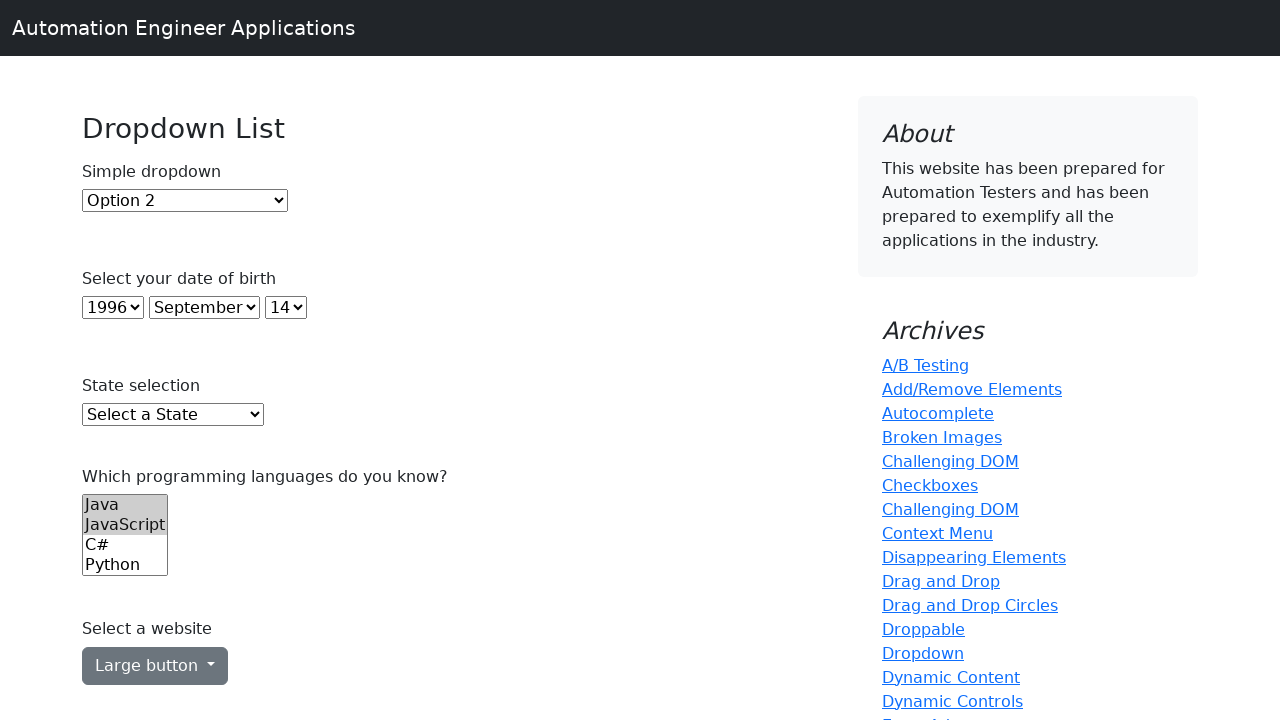

Clicked the large dropdown menu button at (155, 666) on #dropdownMenuButton1
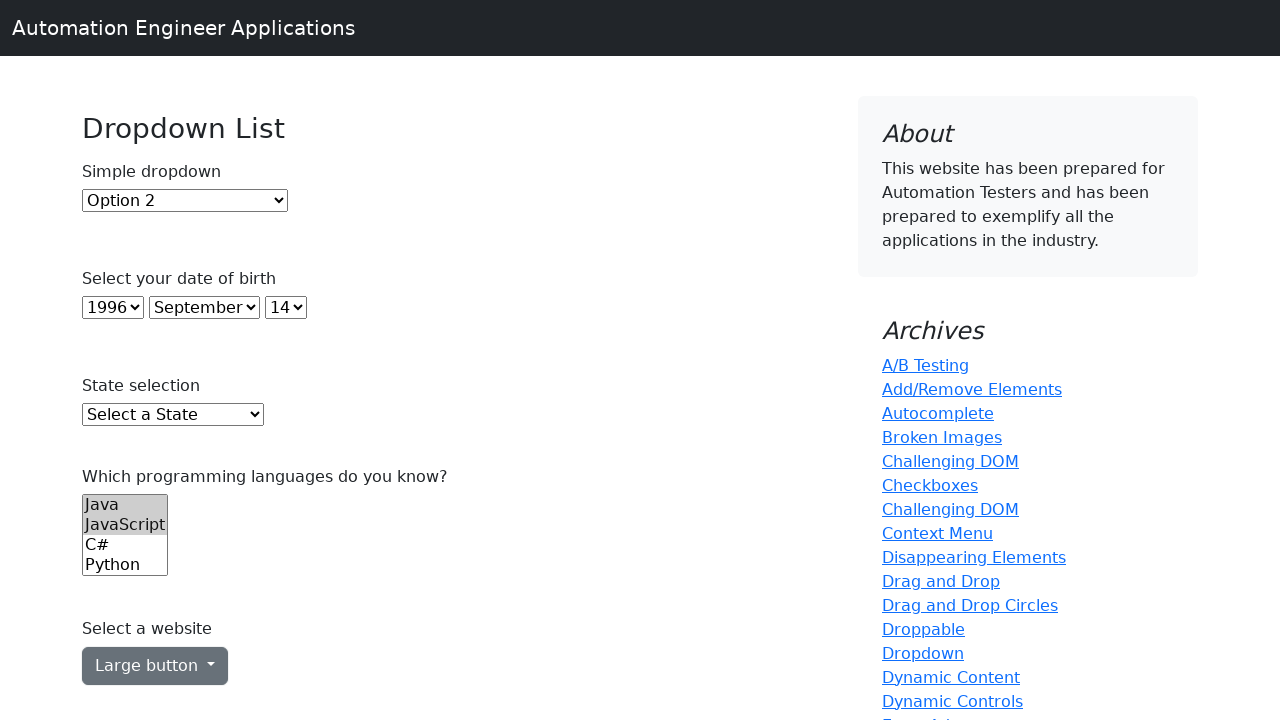

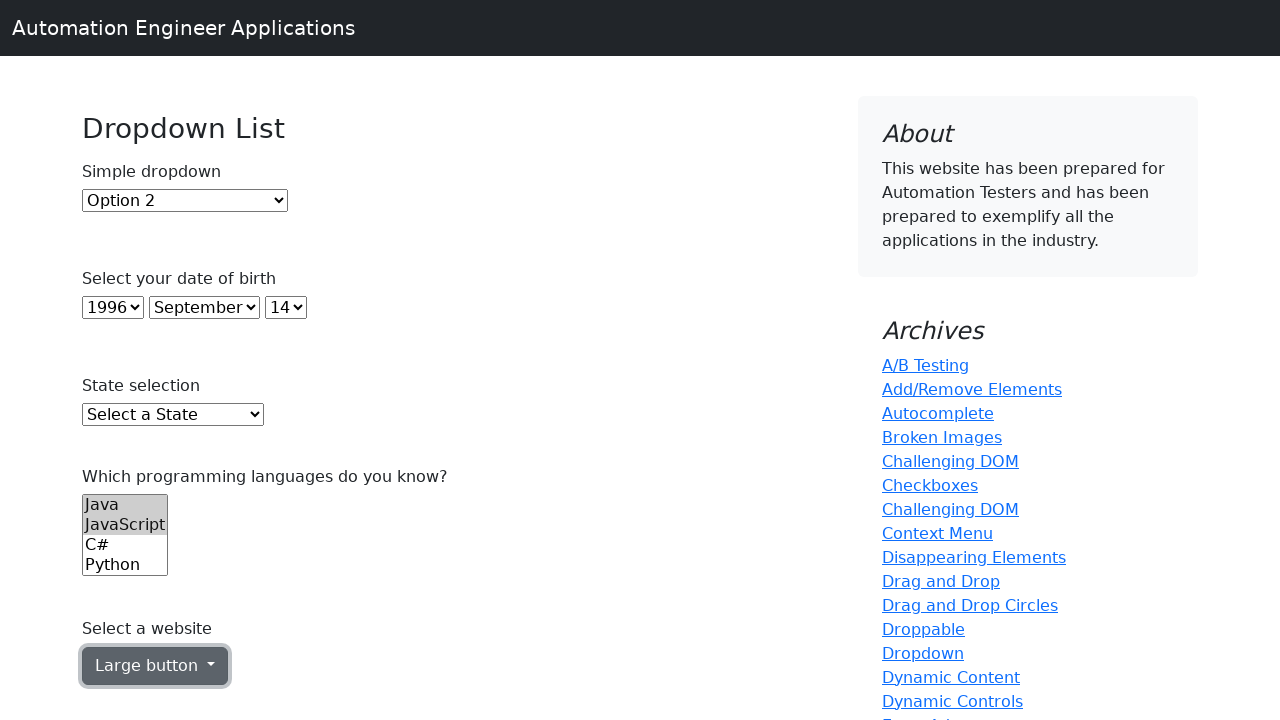